Clicks on the personal account tab in the authentication form and verifies the username field is displayed

Starting URL: https://b2c.passport.rt.ru/account_b2c/page

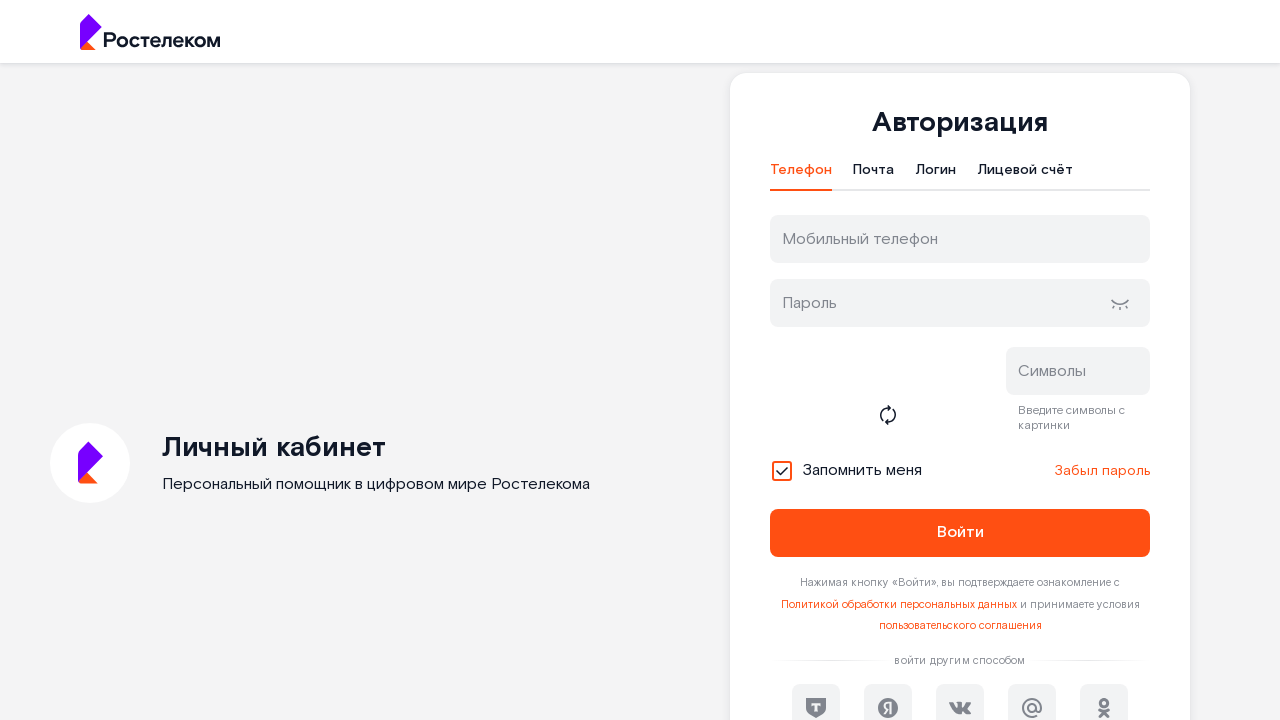

Navigated to authentication form page
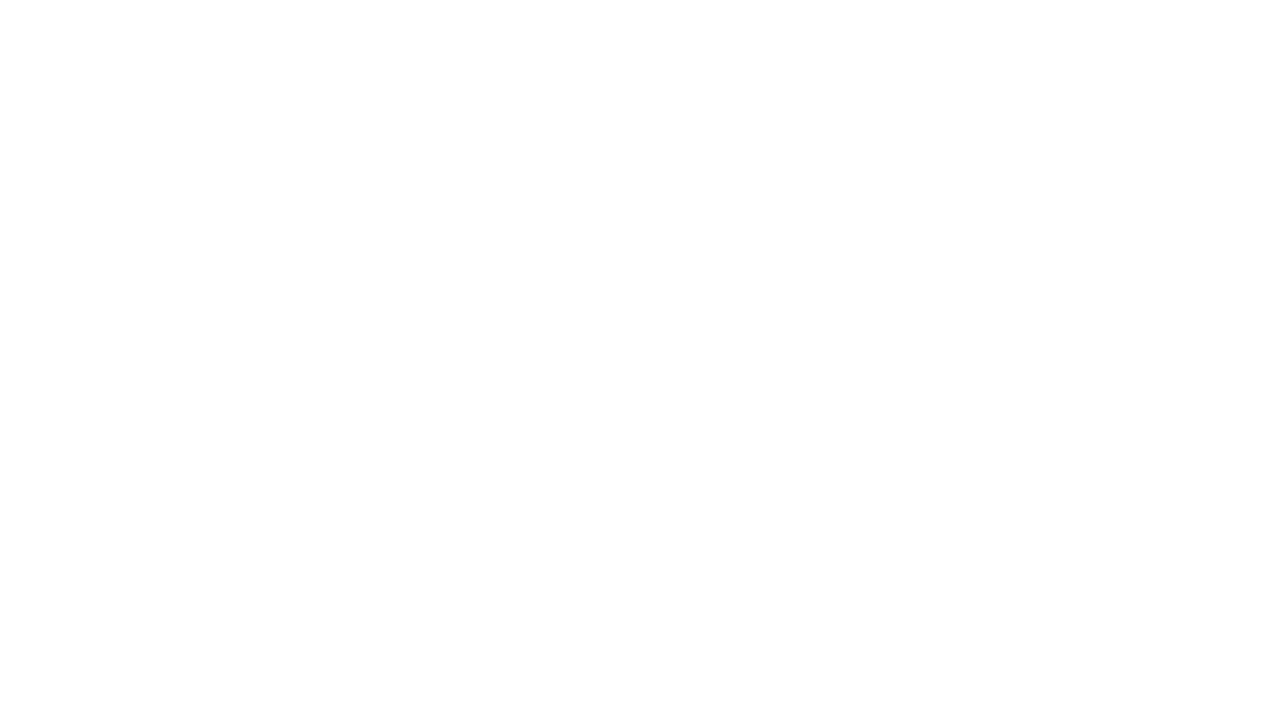

Clicked on personal account tab at (1025, 175) on xpath=//*[@id="t-btn-tab-ls"]
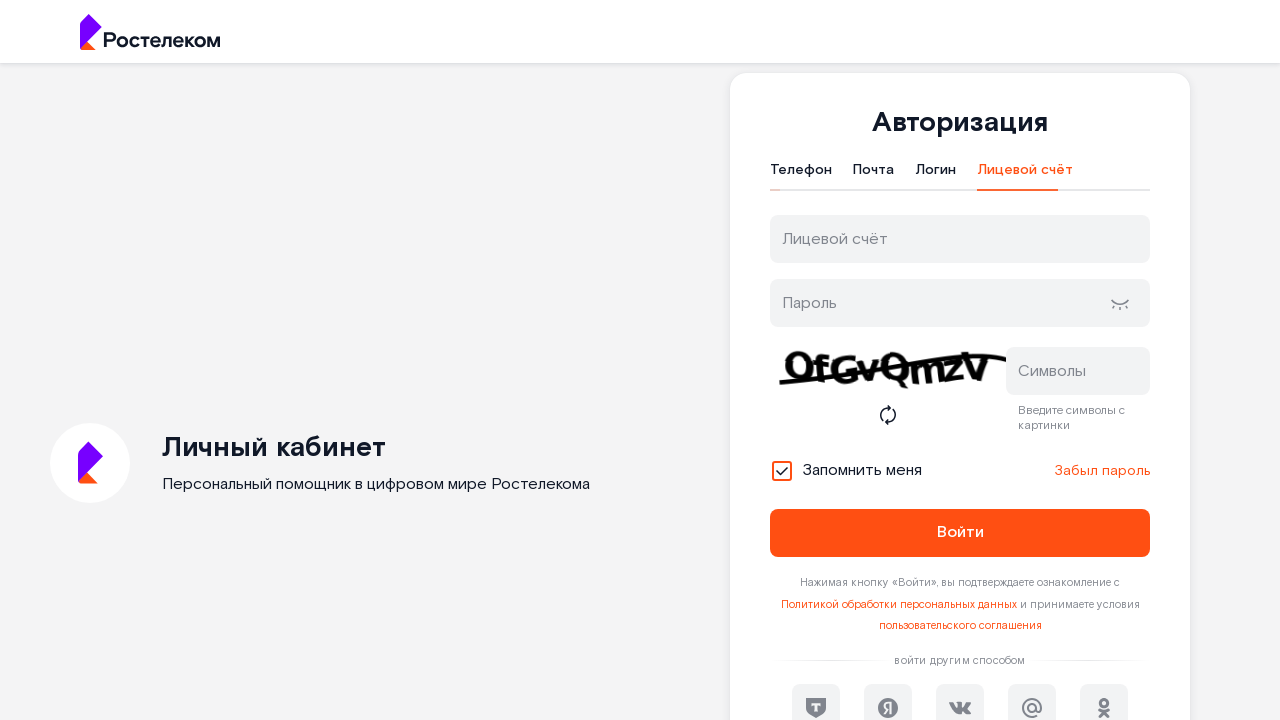

Username field appeared in the authentication form
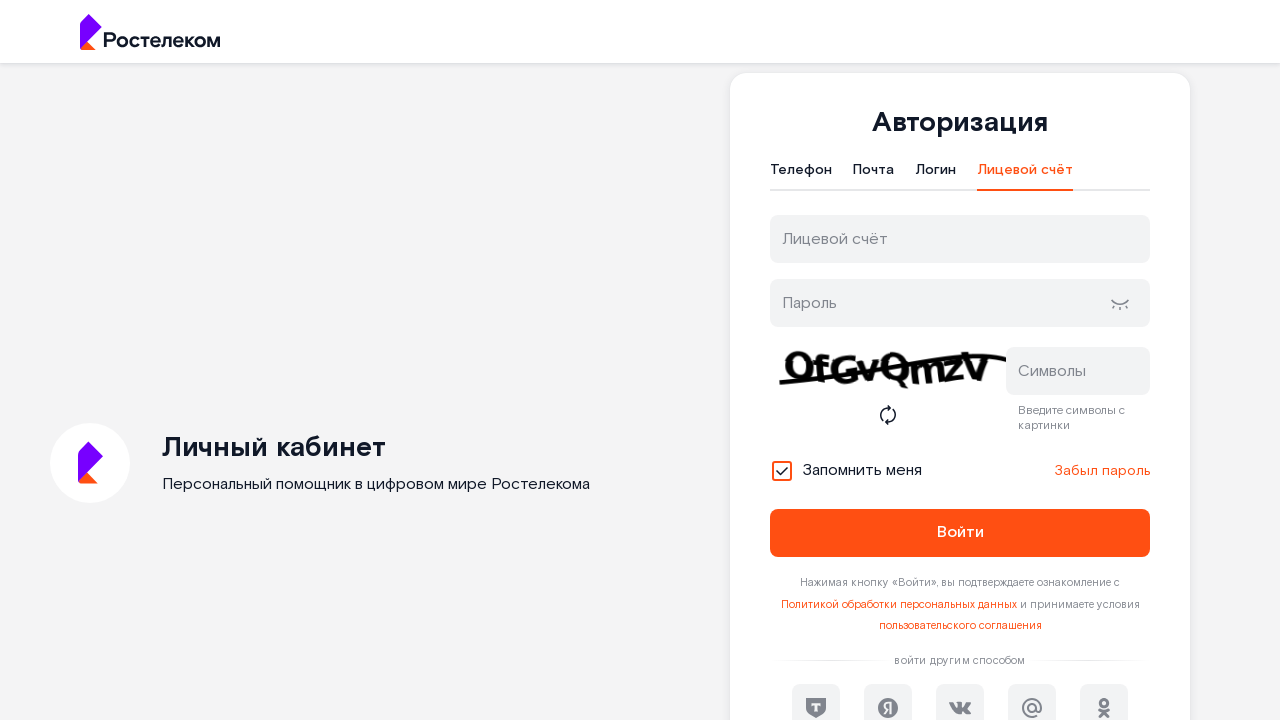

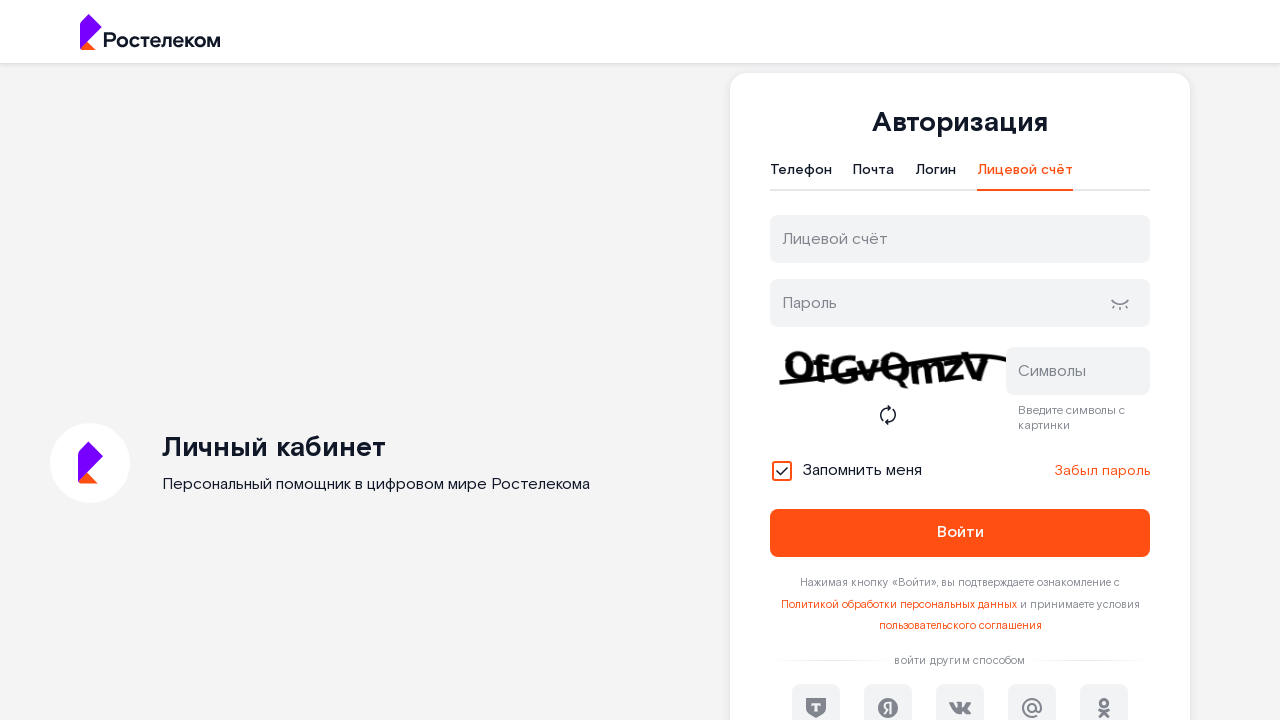